Tests the search functionality on python.org by entering "pycon" in the search field and submitting the search

Starting URL: http://www.python.org

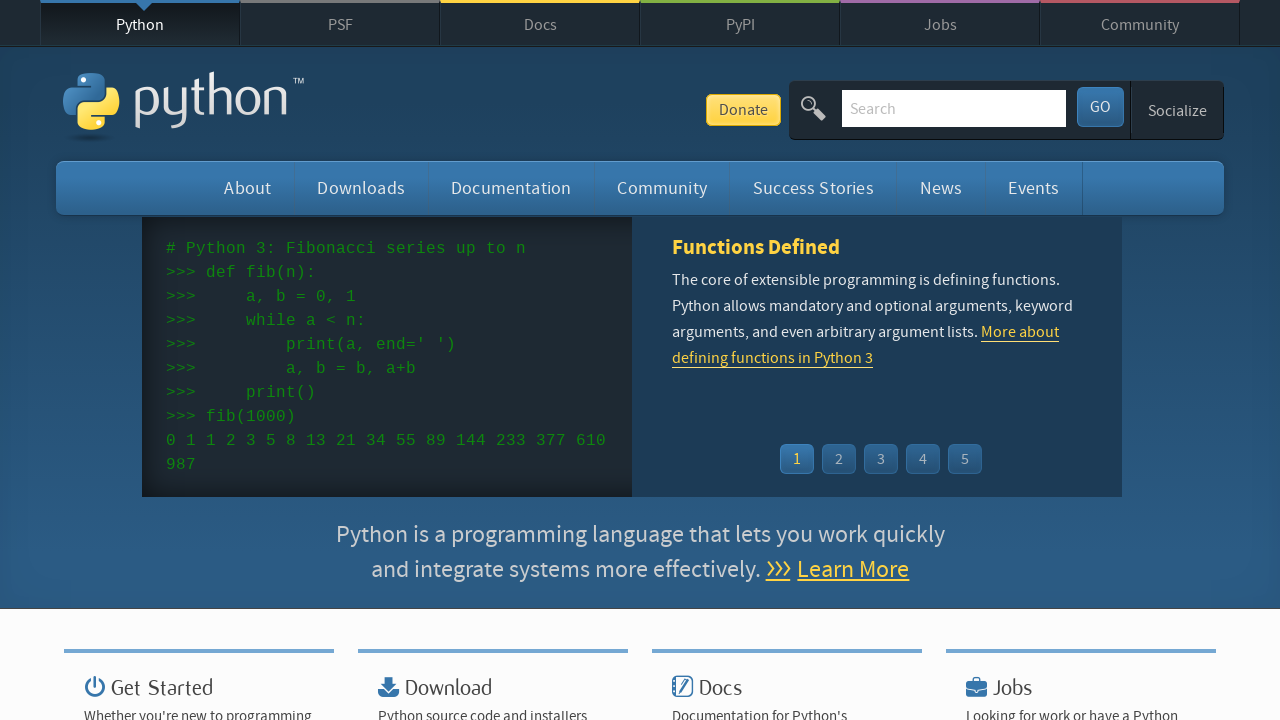

Filled search field with 'pycon' on input[name='q']
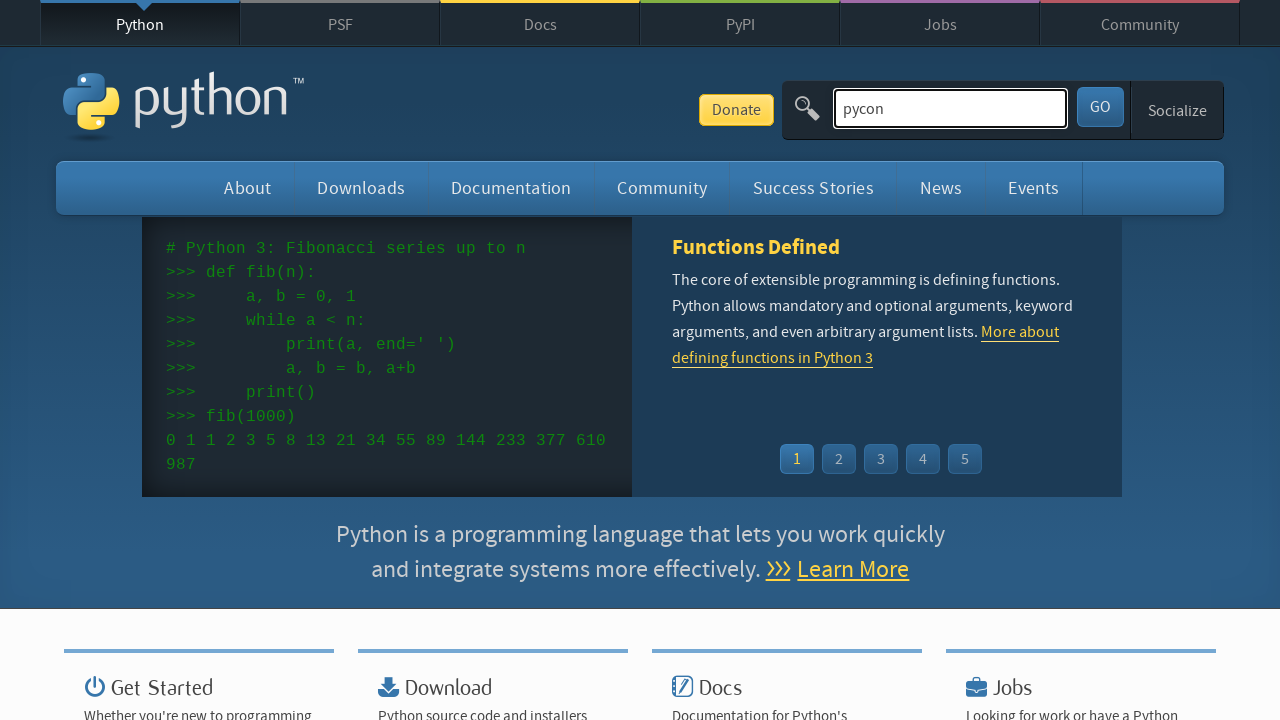

Pressed Enter to submit the search on input[name='q']
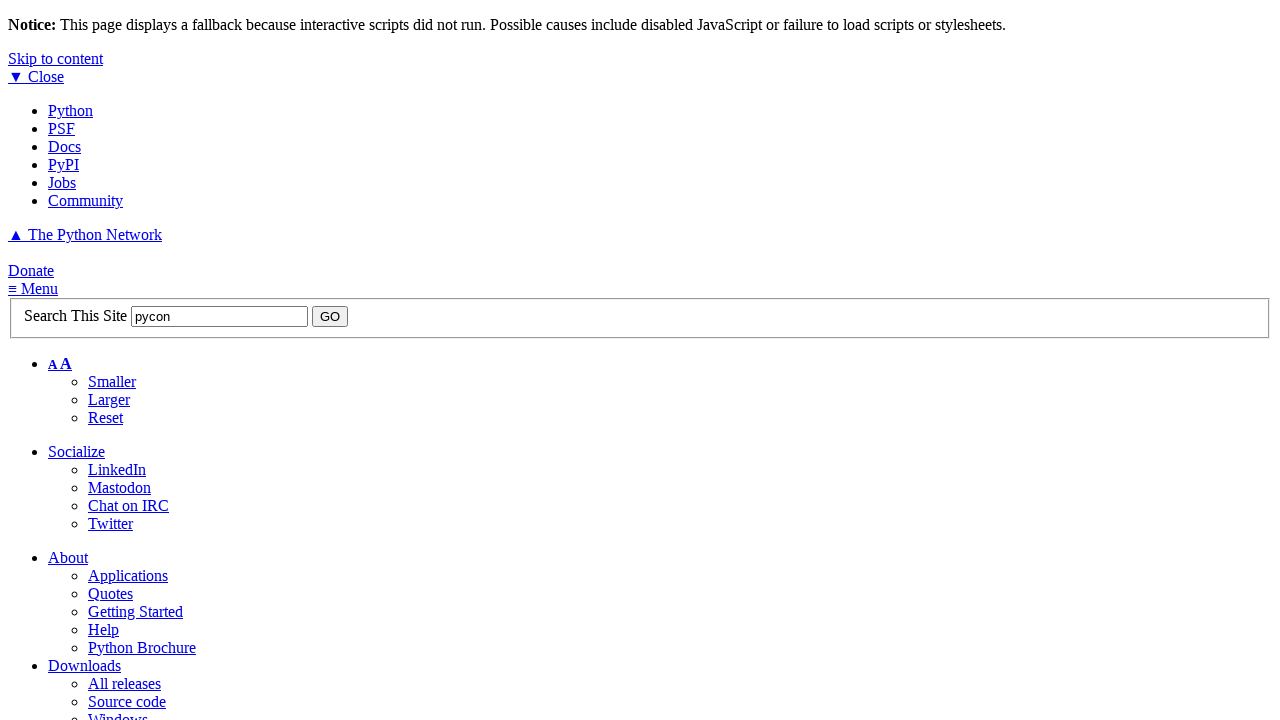

Waited for search results page to fully load
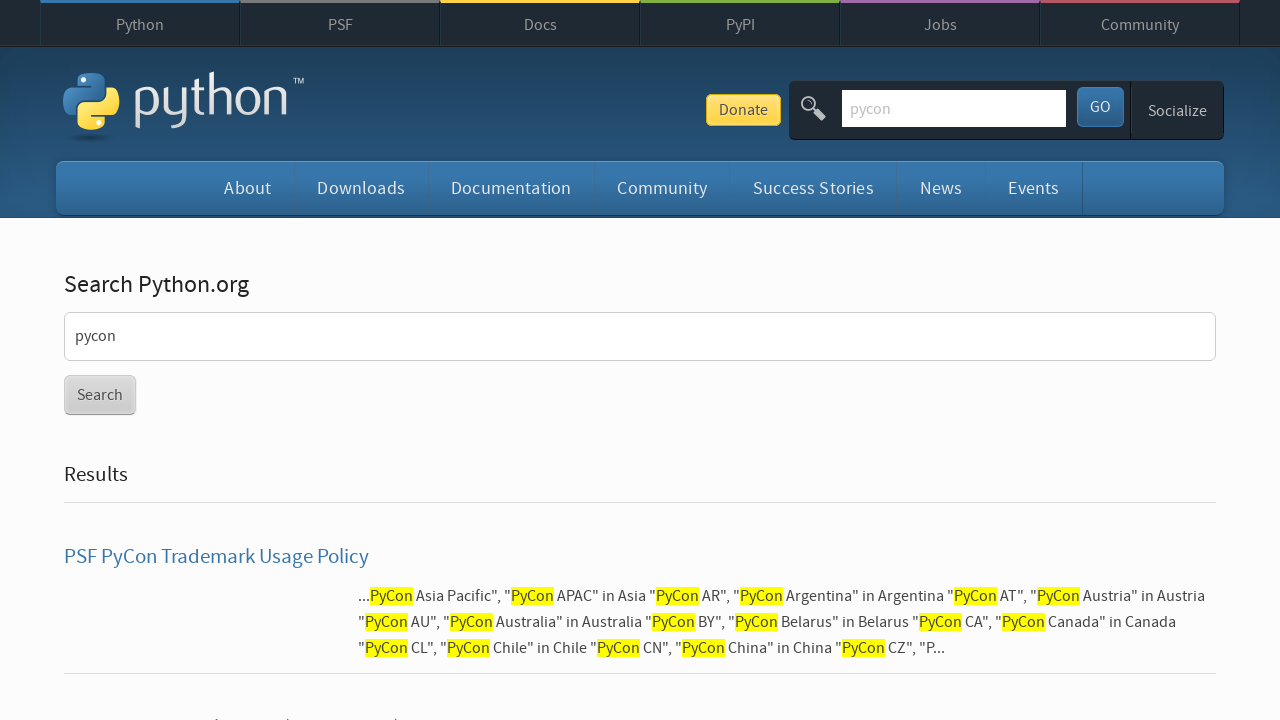

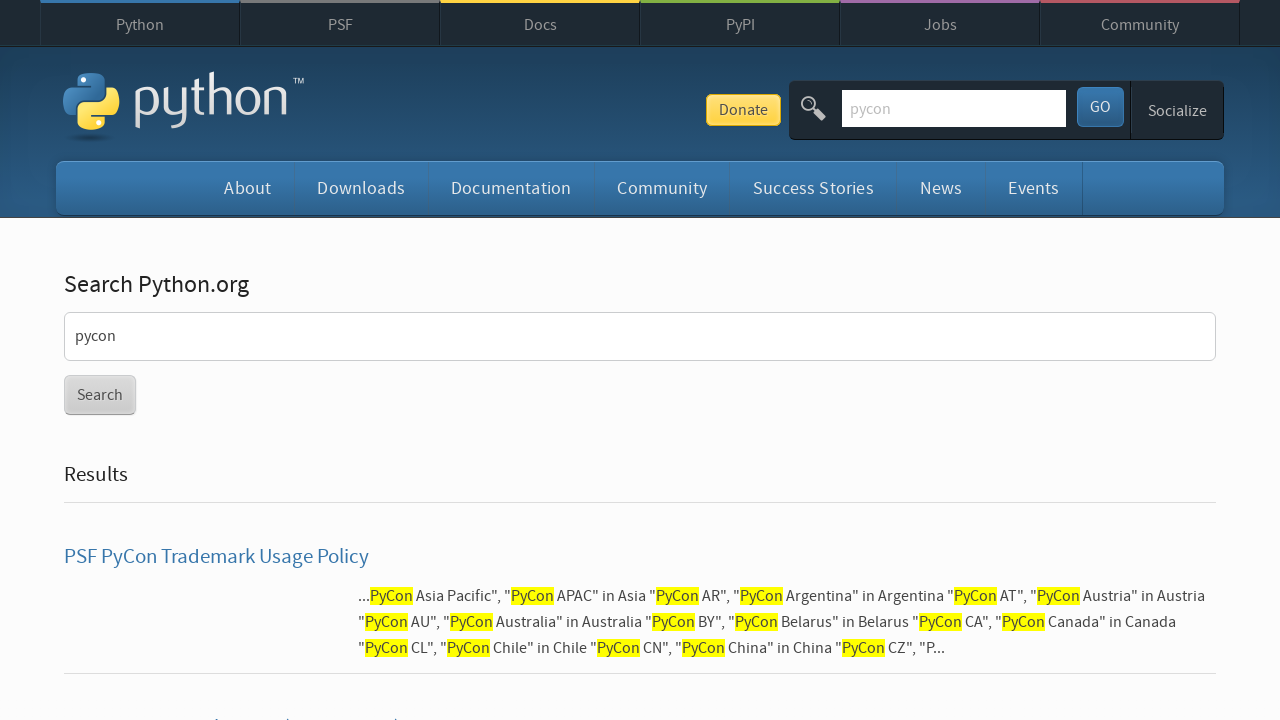